Navigates to the Applitools demo application and clicks the login button to access the app page

Starting URL: https://demo.applitools.com

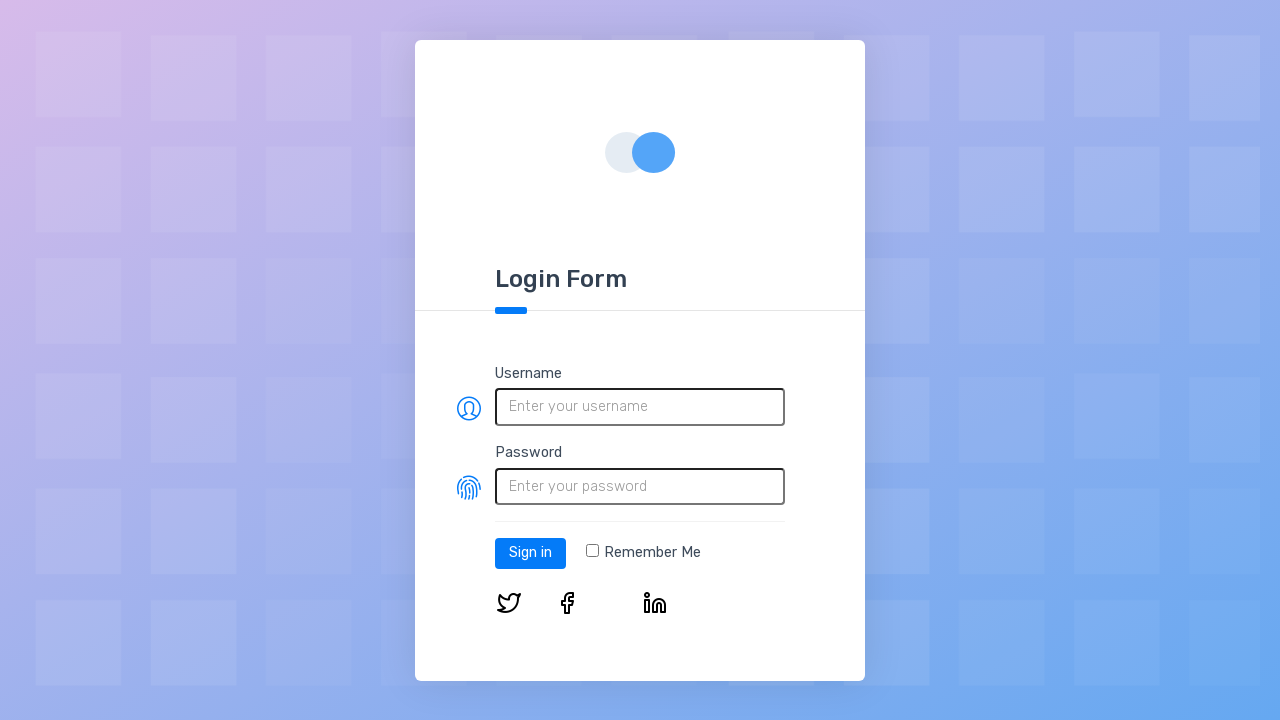

Login page loaded - login button selector found
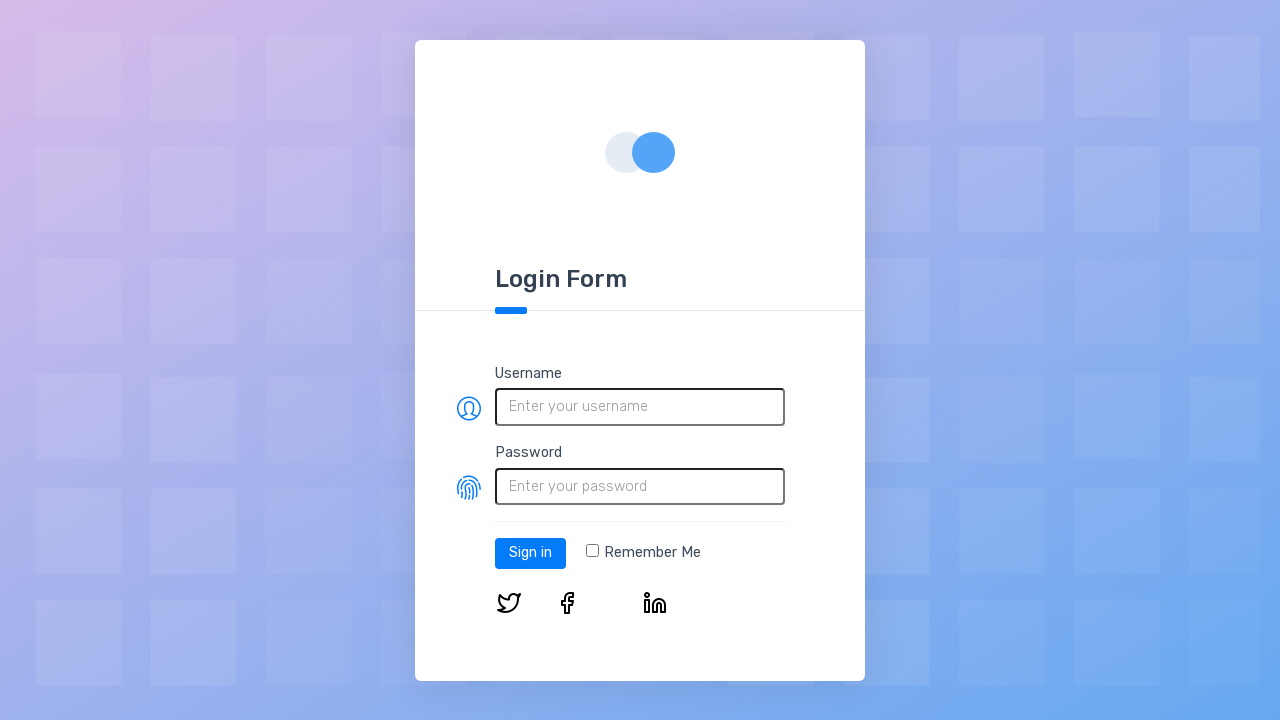

Clicked the login button at (530, 553) on #log-in
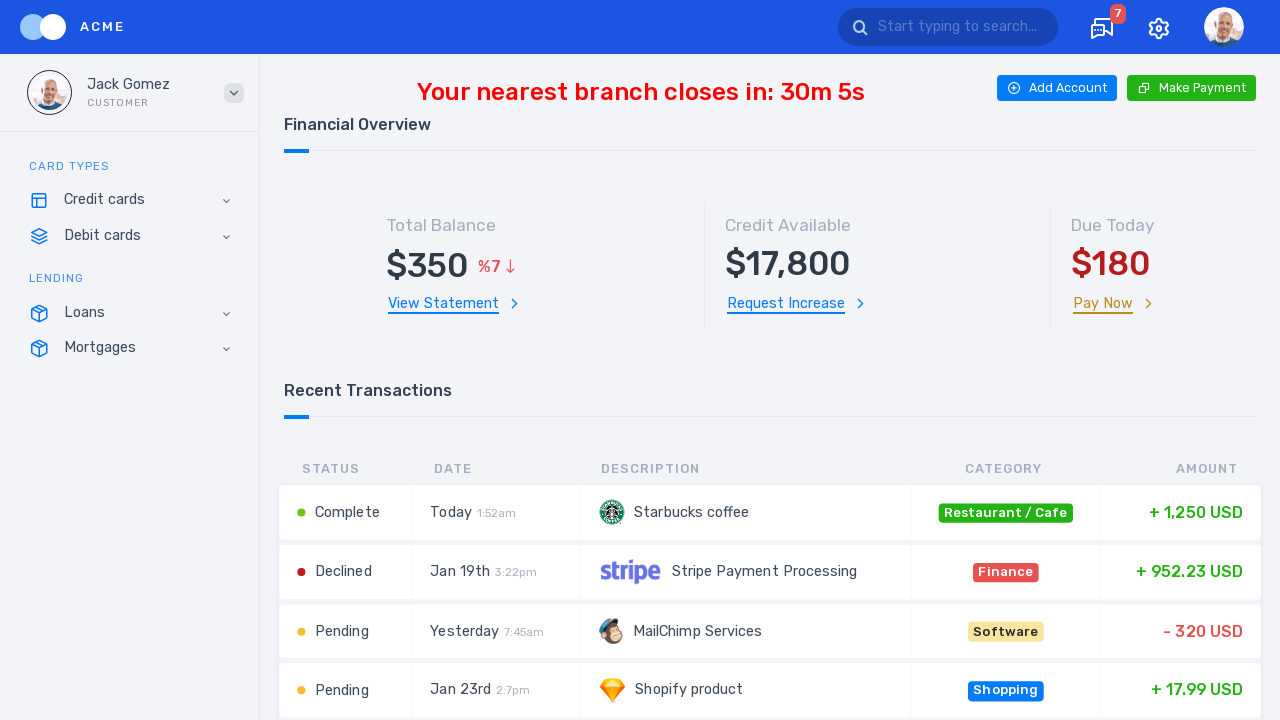

App page loaded successfully after login
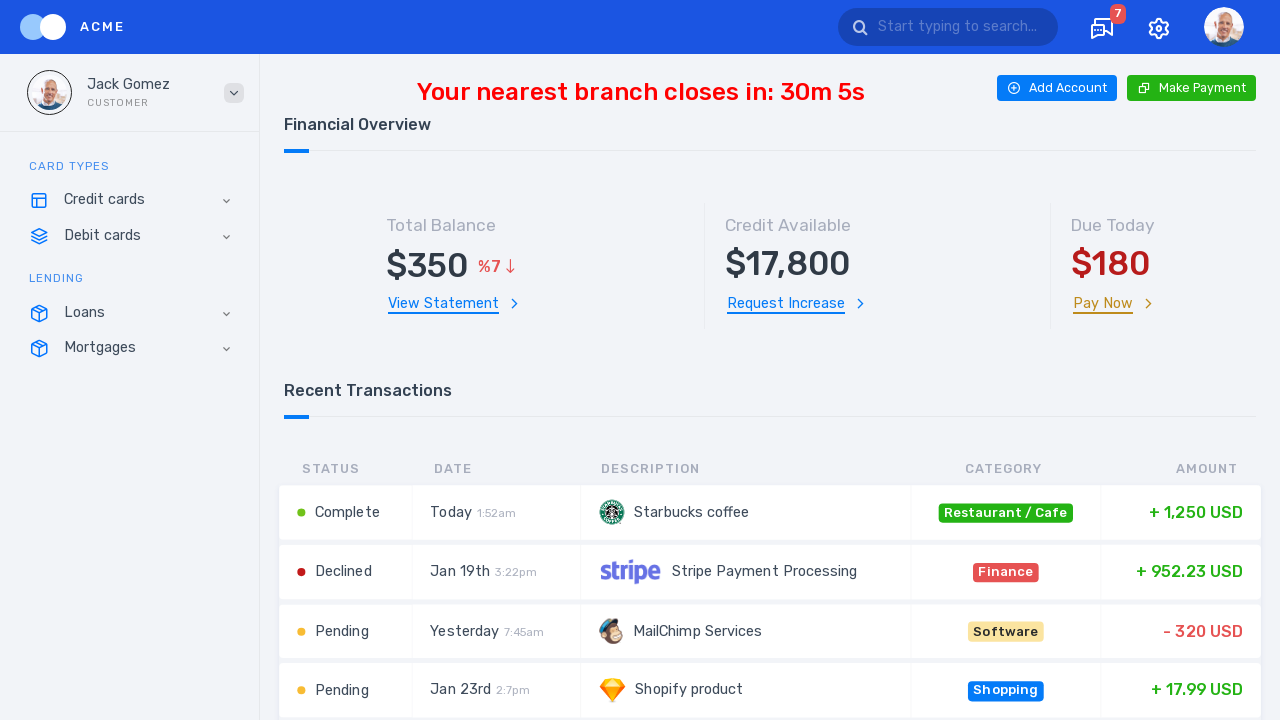

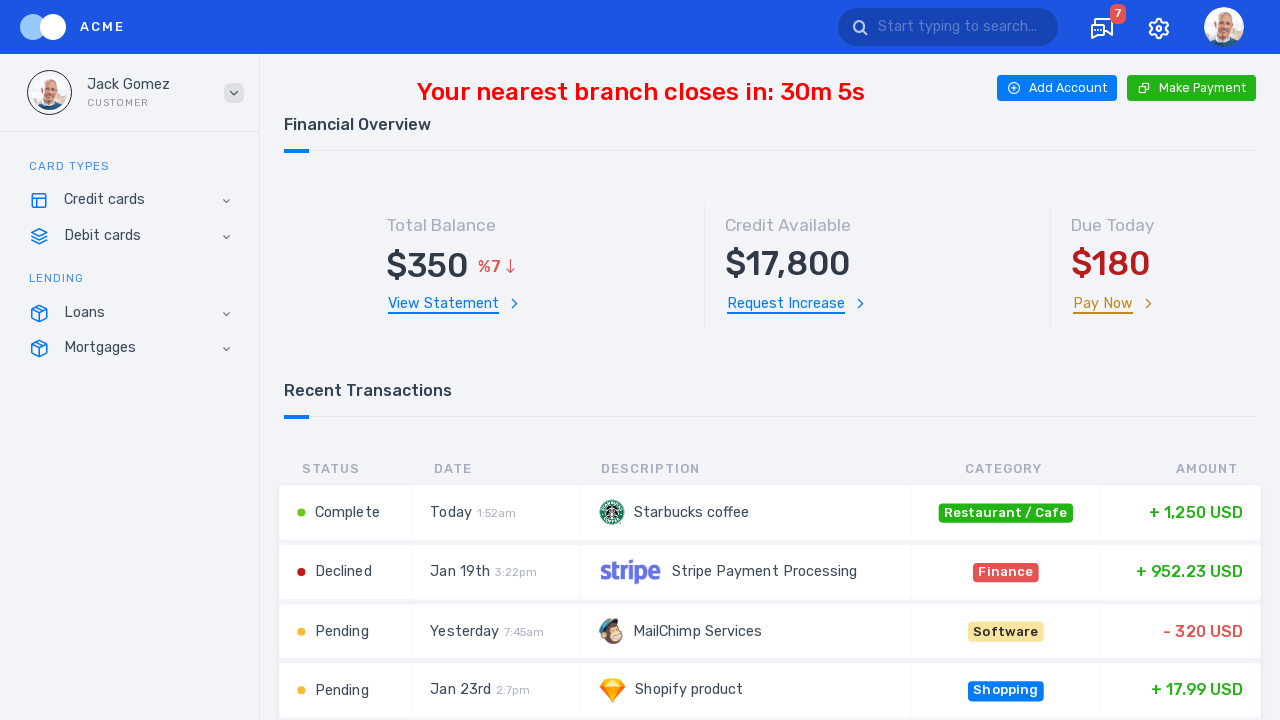